Tests checkbox functionality by finding all checkboxes on the page and verifying their checked states using both attribute lookup and isSelected methods.

Starting URL: http://the-internet.herokuapp.com/checkboxes

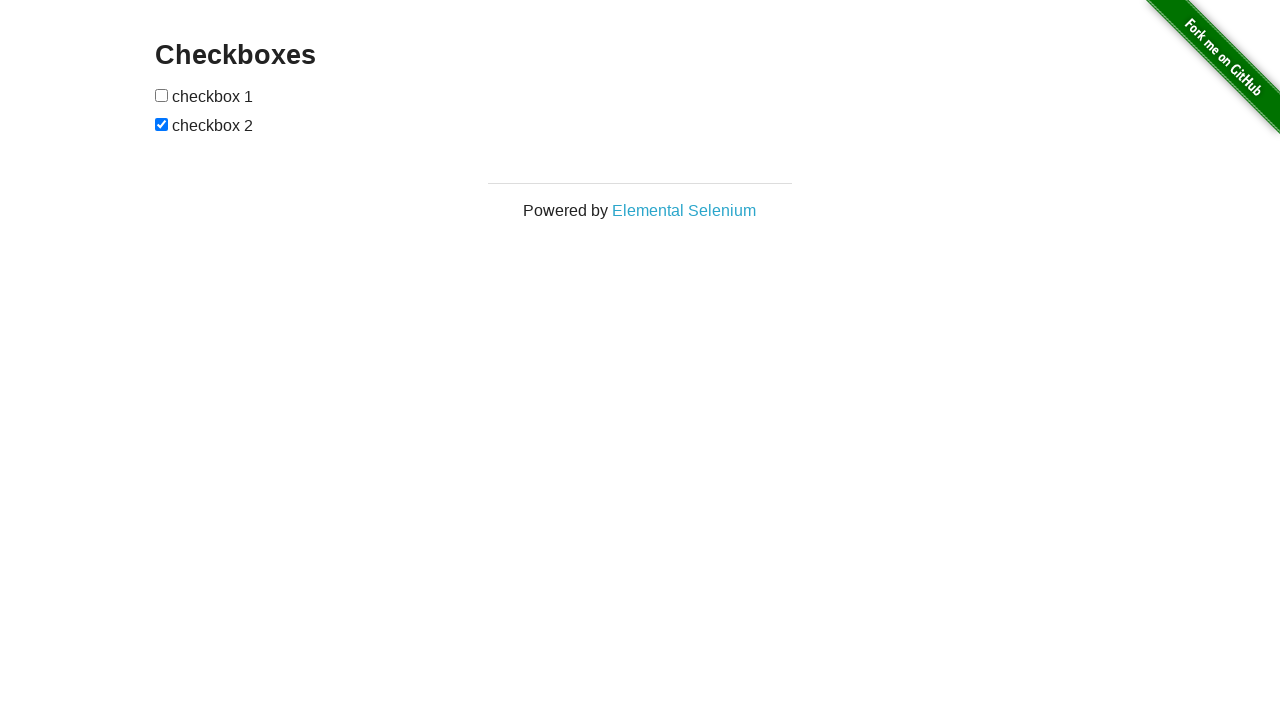

Navigated to checkboxes page
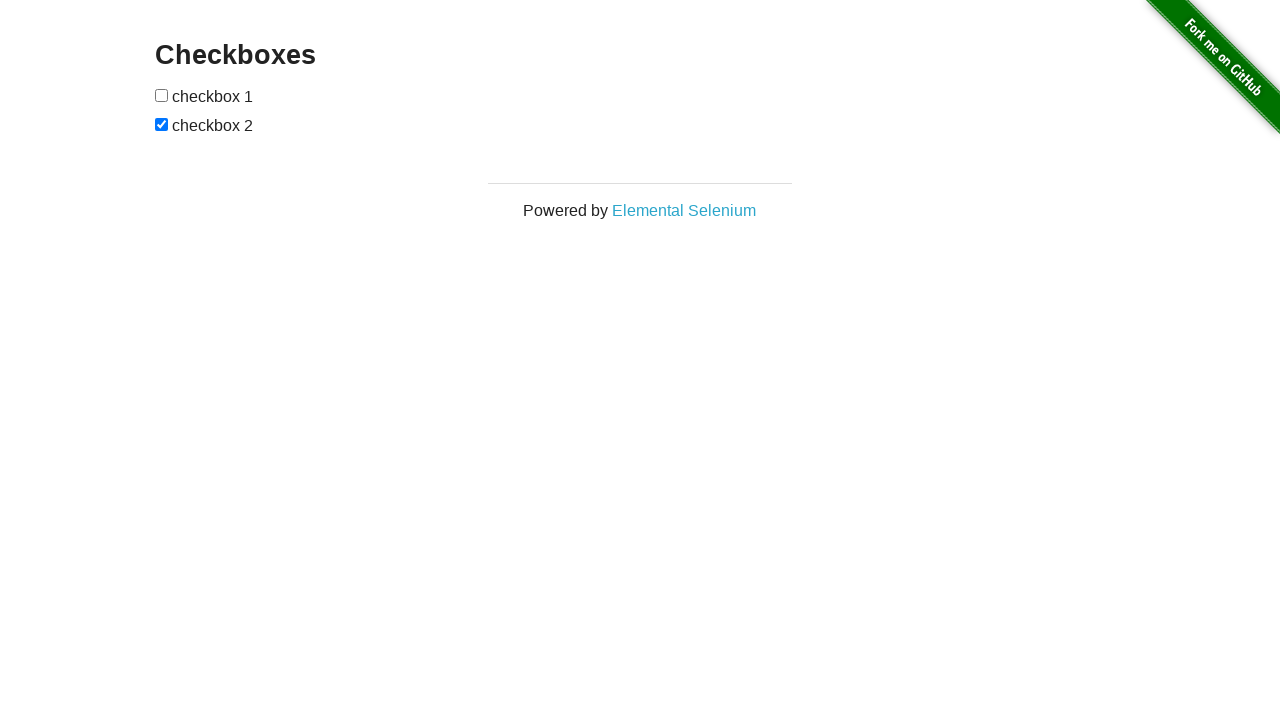

Located all checkboxes on the page
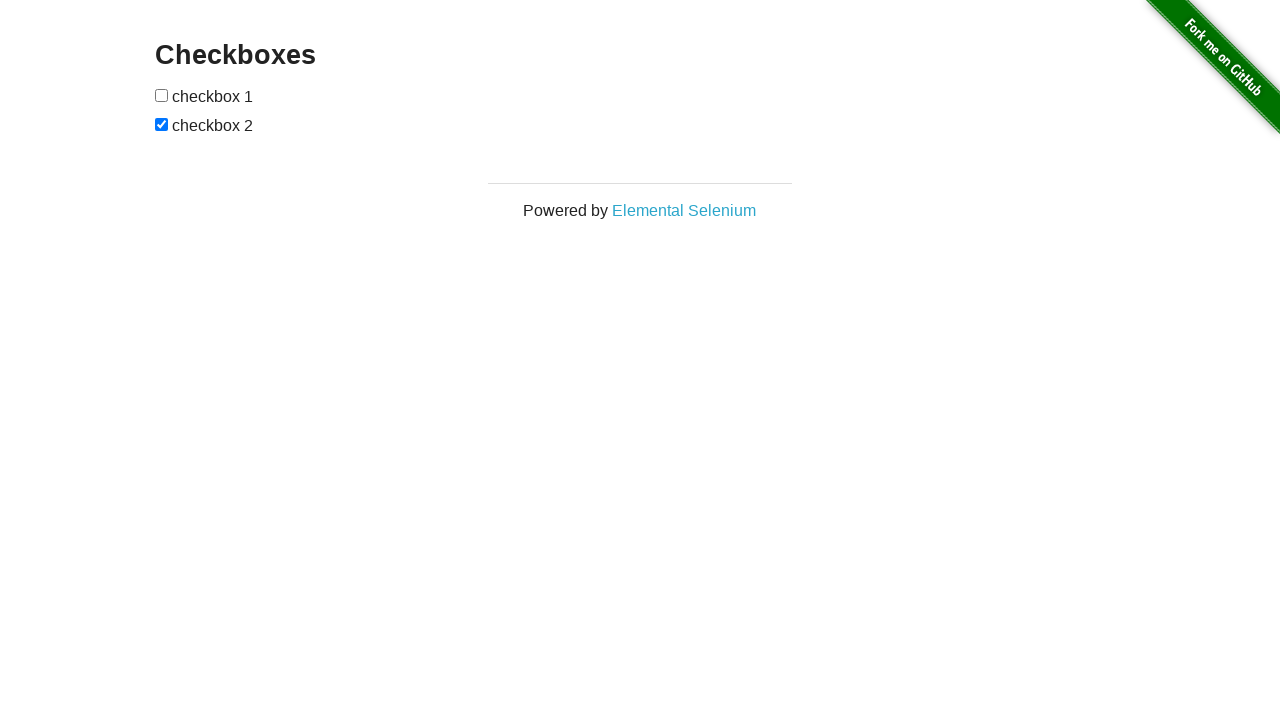

Waited for first checkbox to be present
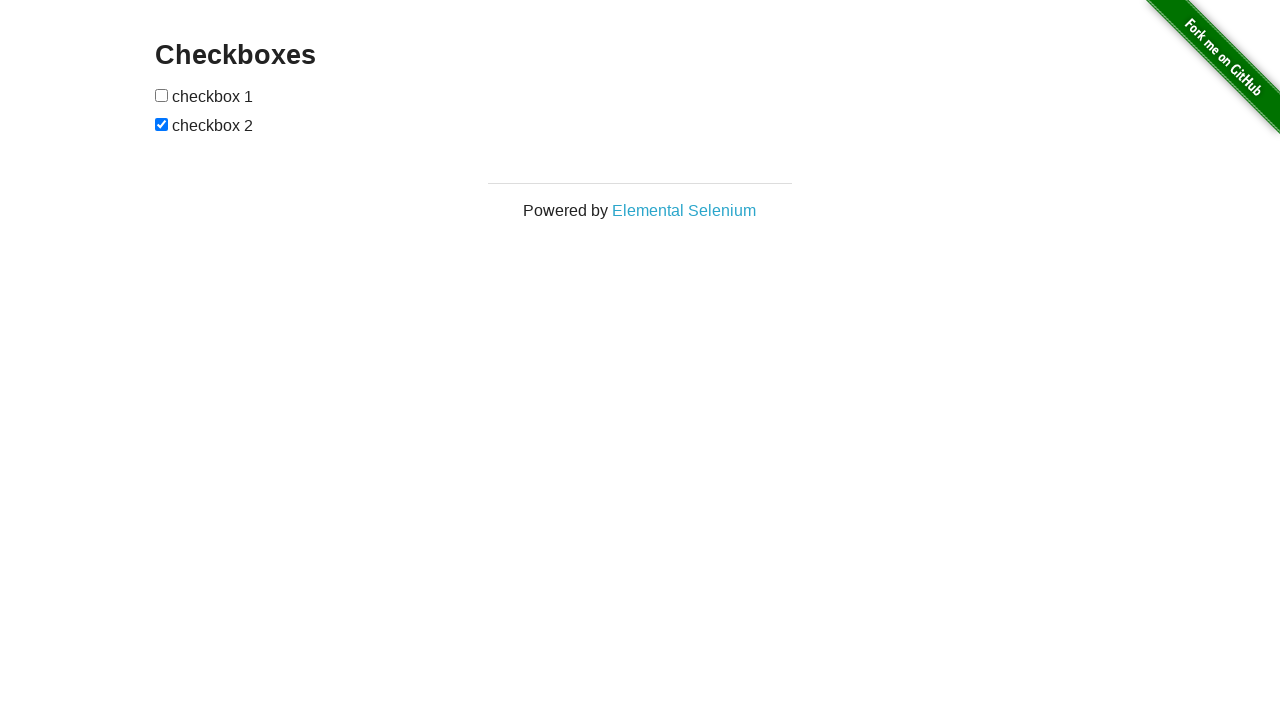

Found 2 checkboxes on the page
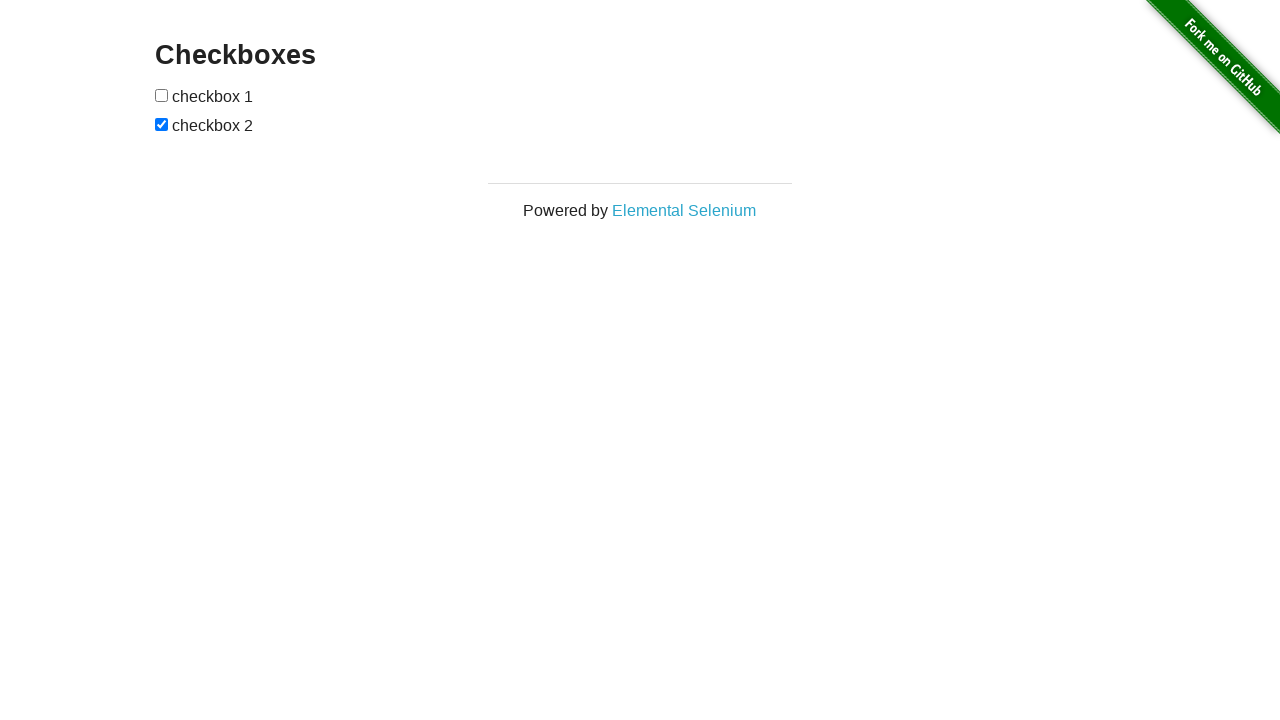

Located the last checkbox
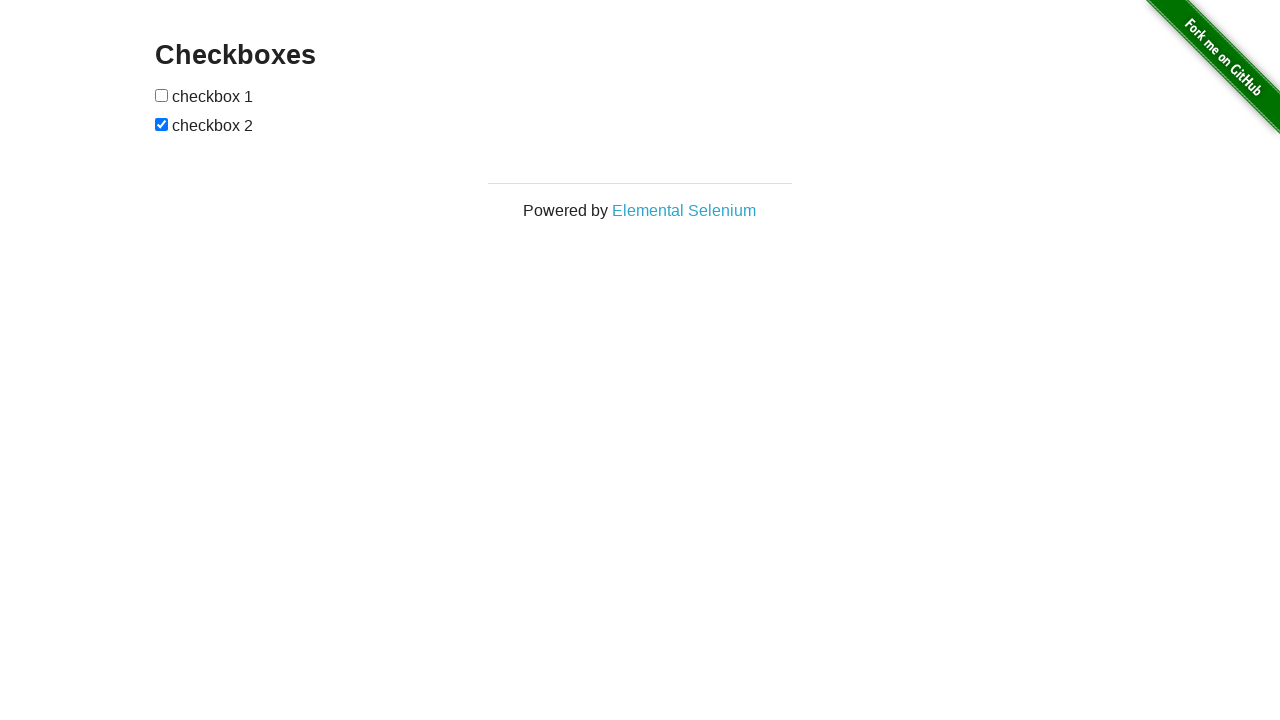

Verified last checkbox is checked on page load
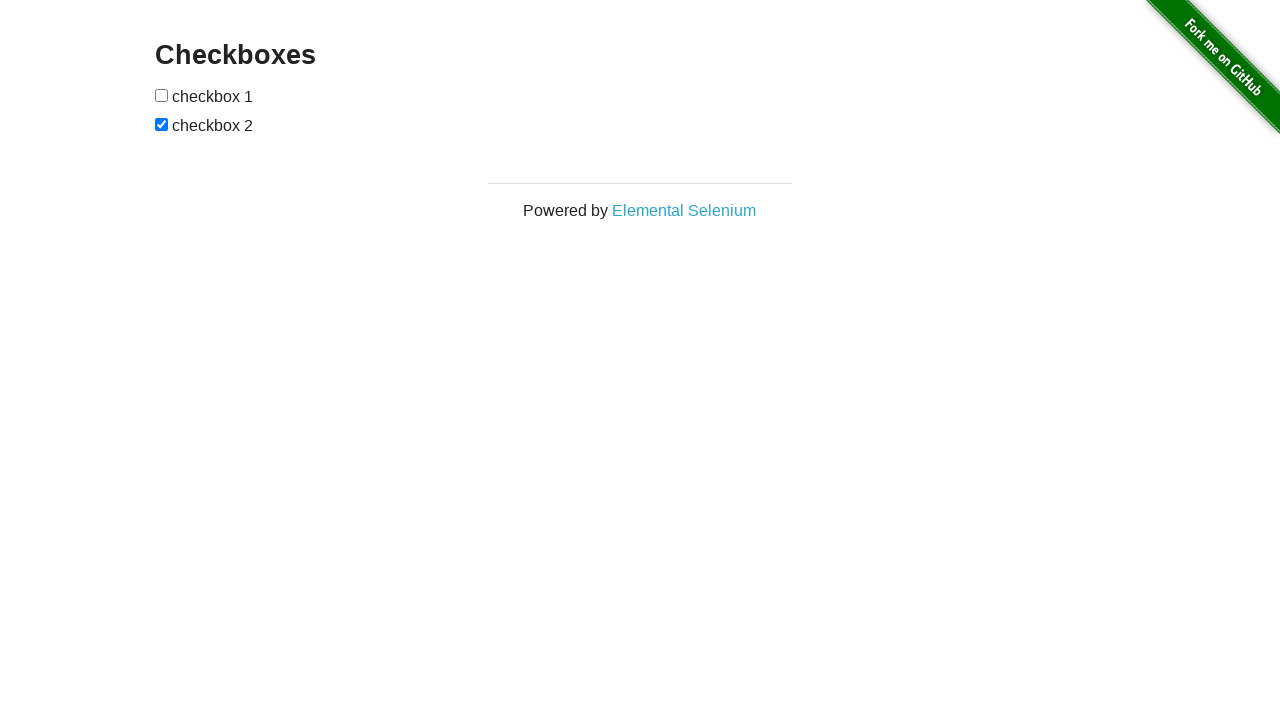

Located the first checkbox
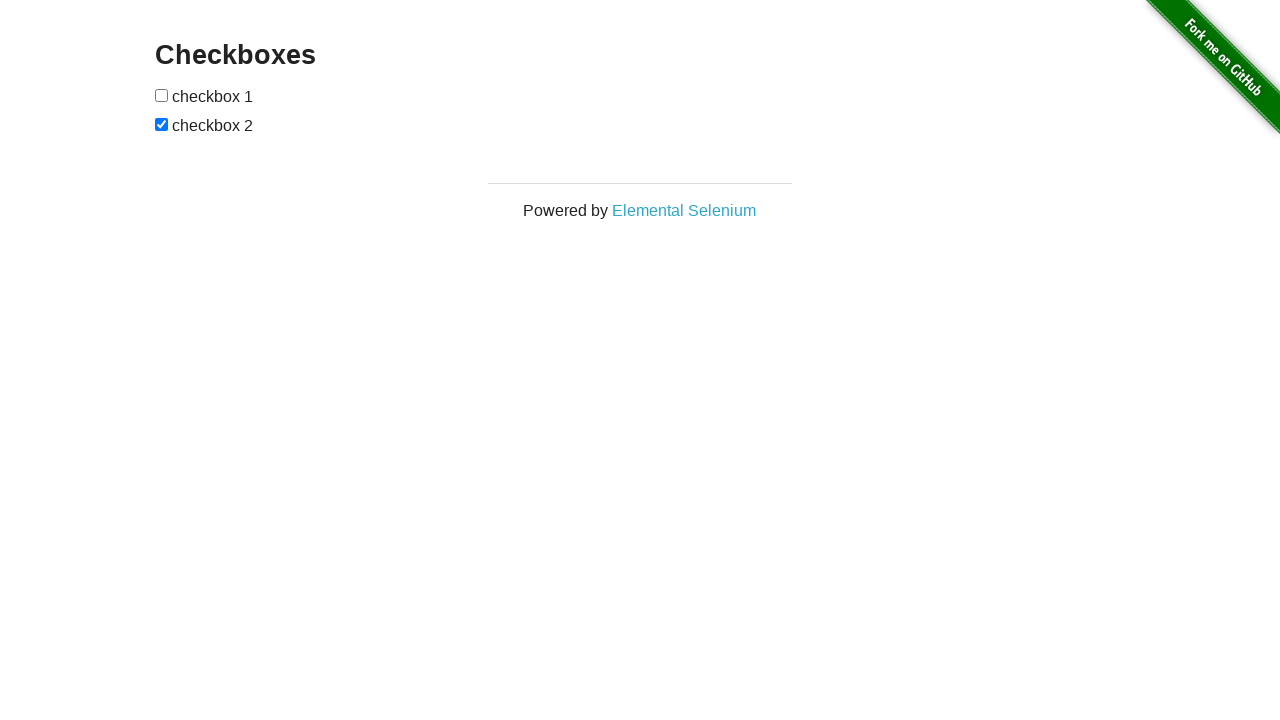

Verified first checkbox is not checked on page load
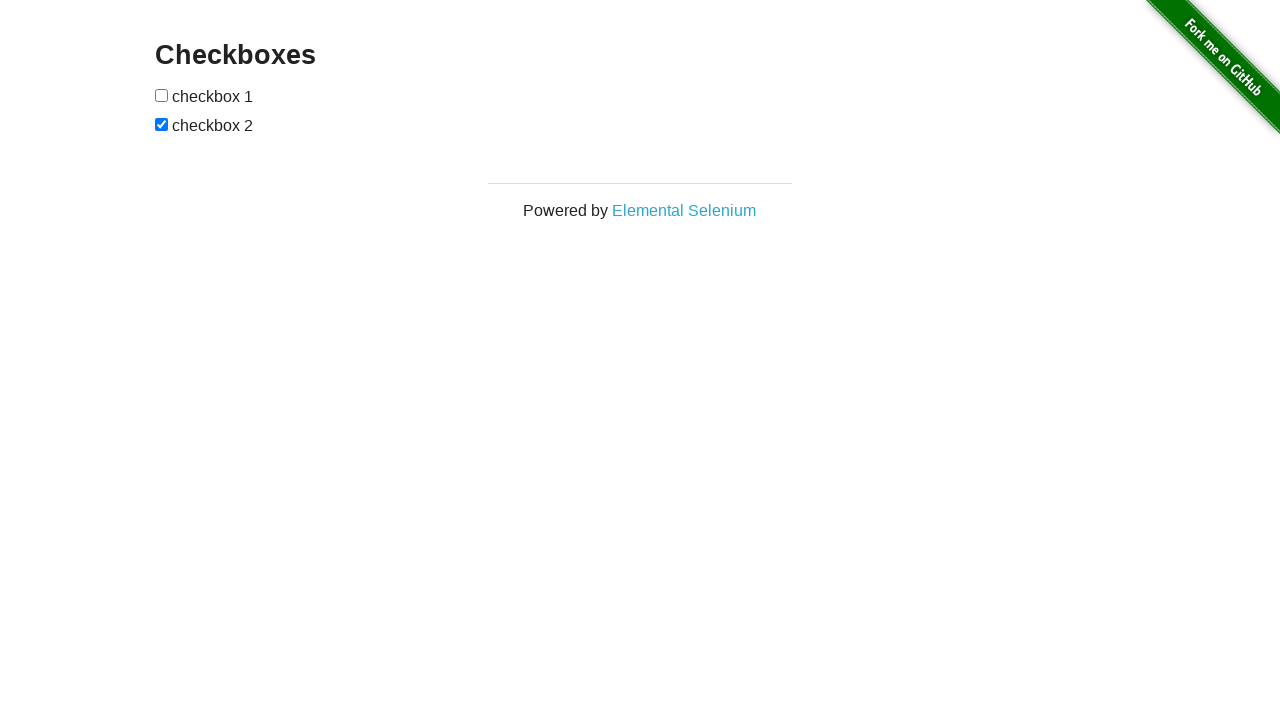

Clicked the first checkbox to check it at (162, 95) on input[type="checkbox"] >> nth=0
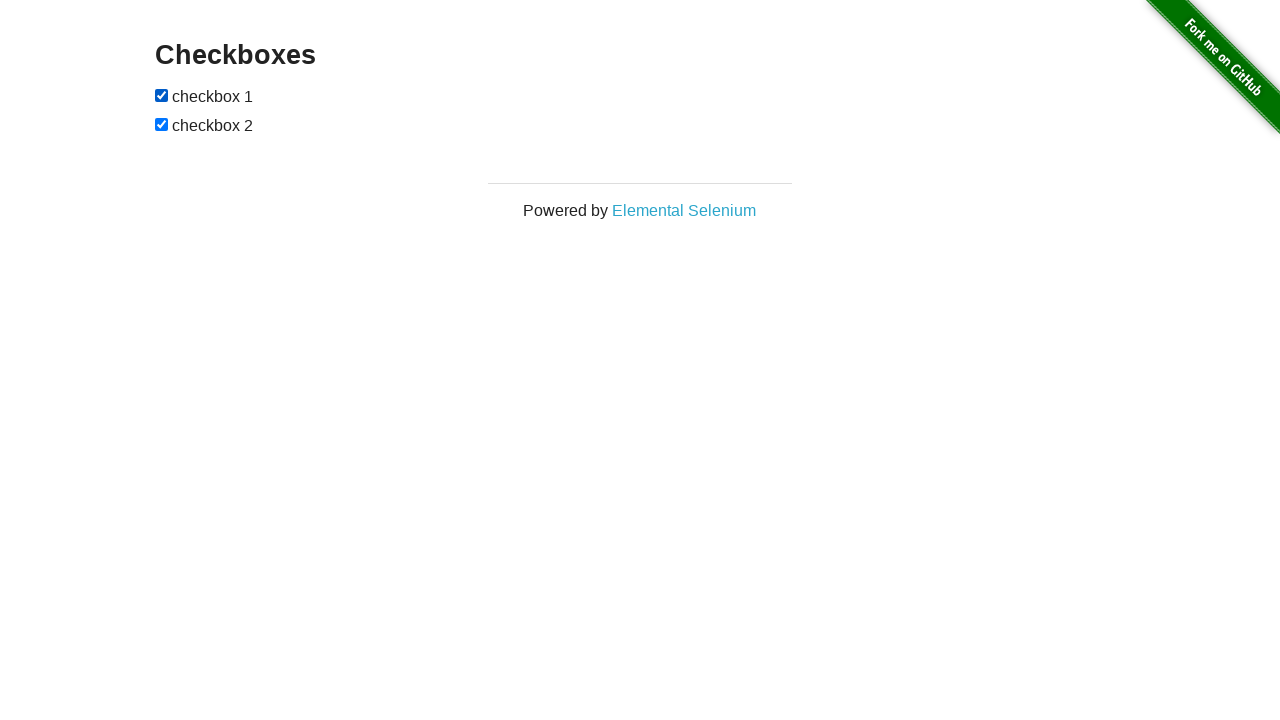

Verified first checkbox is now checked after clicking
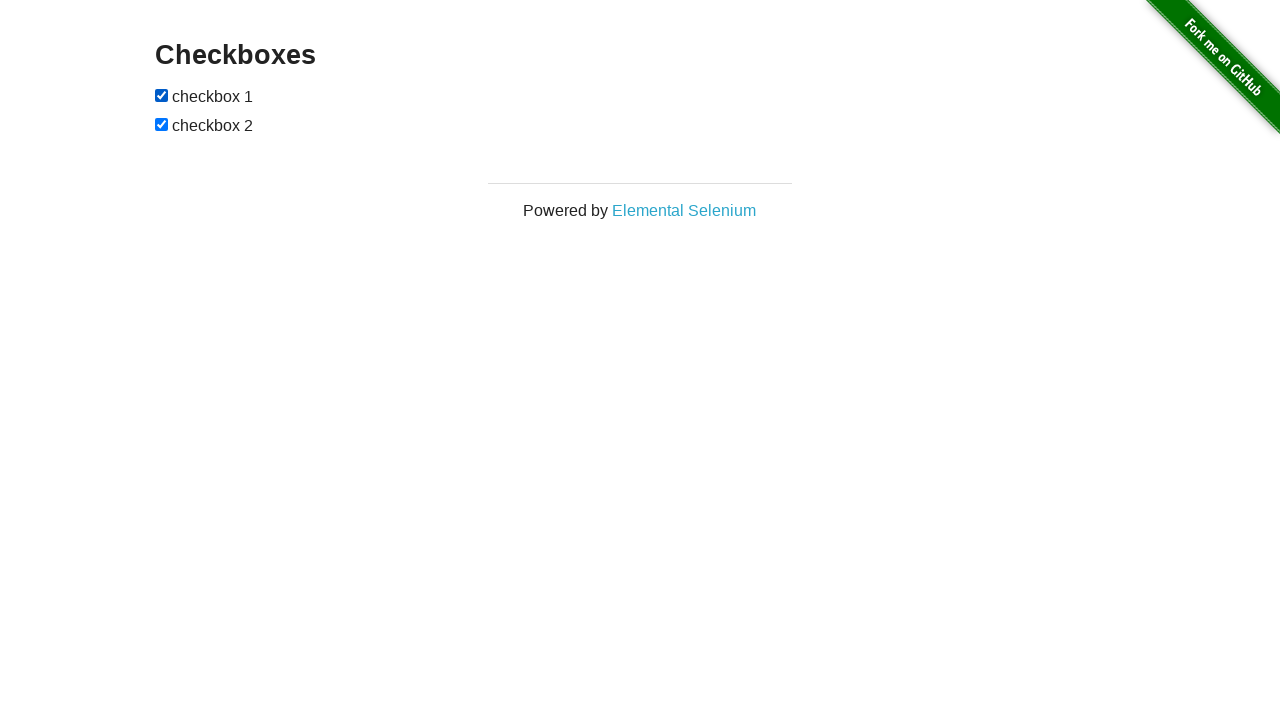

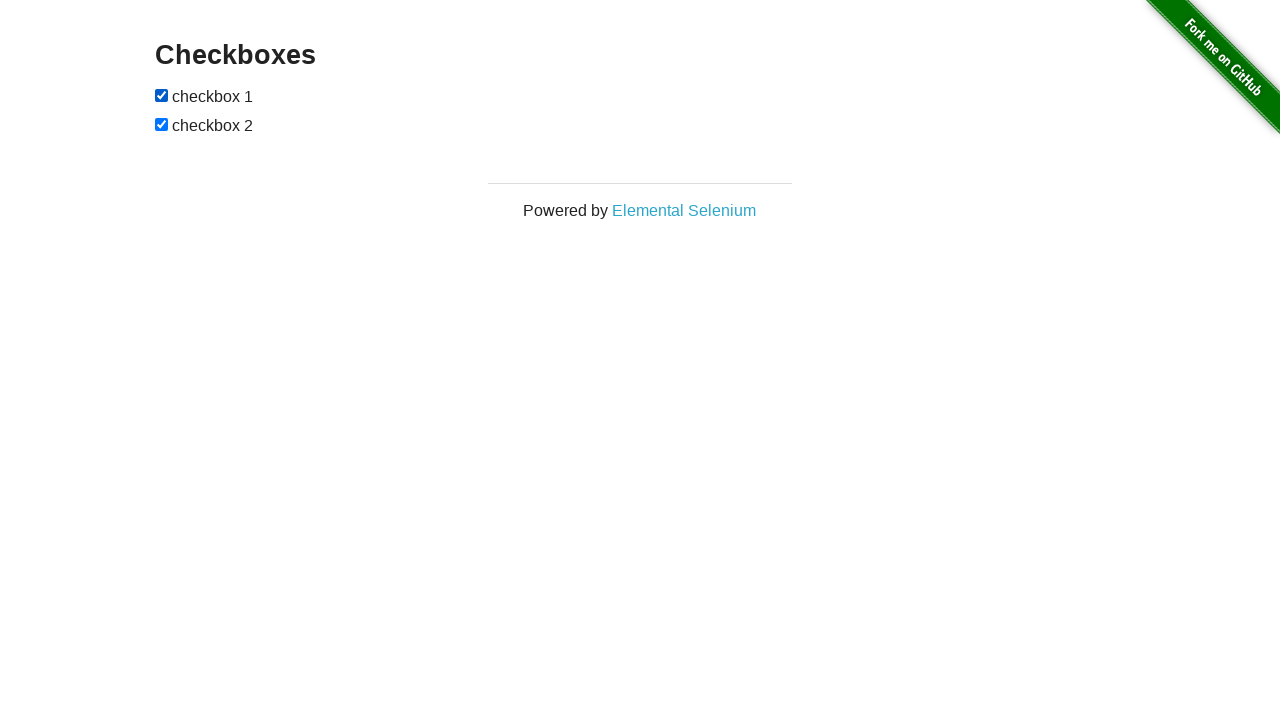